Solves a mathematical captcha by extracting a value from an element attribute, calculating the result, and filling in a form with checkbox and radio button selections

Starting URL: https://suninjuly.github.io/get_attribute.html

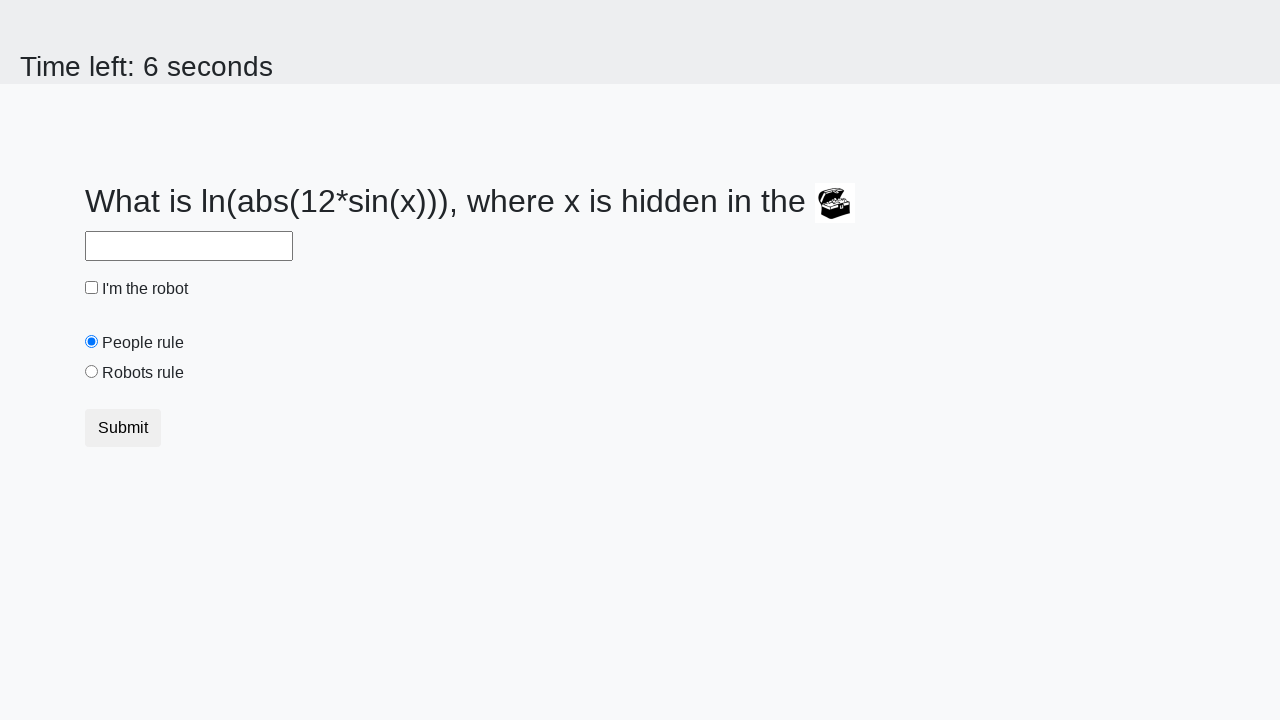

Located treasure element
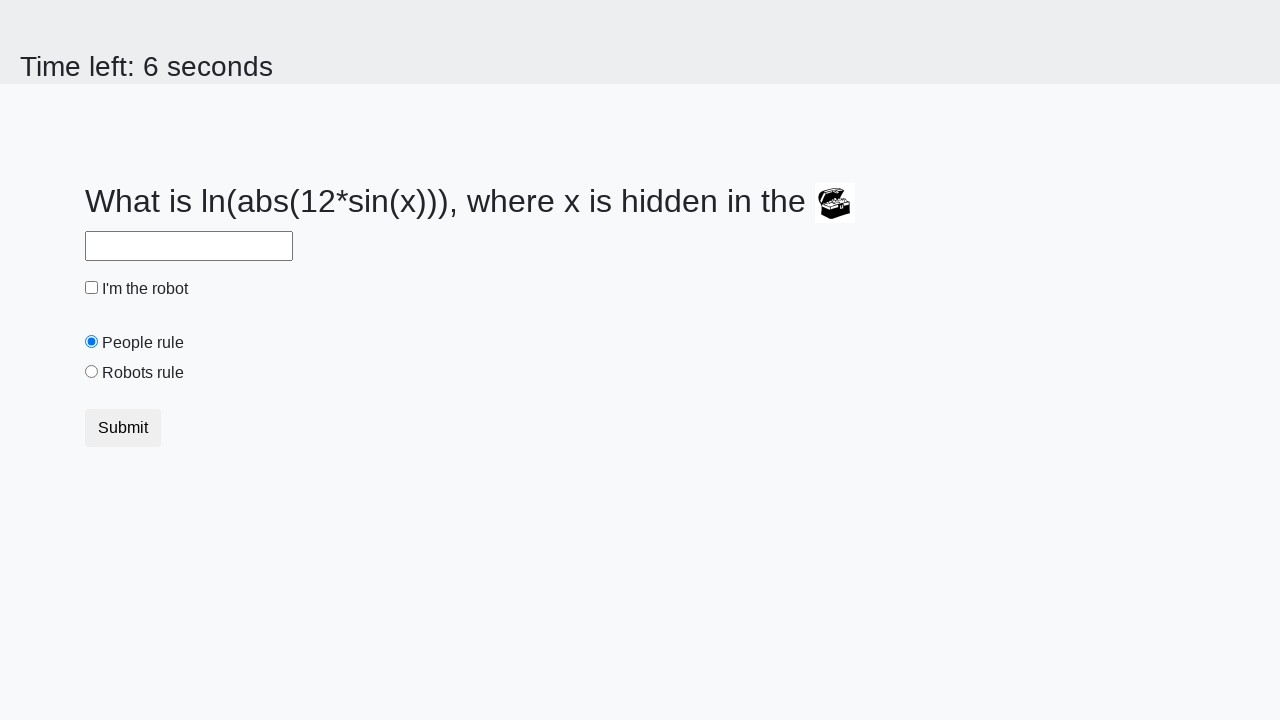

Extracted valuex attribute: 438
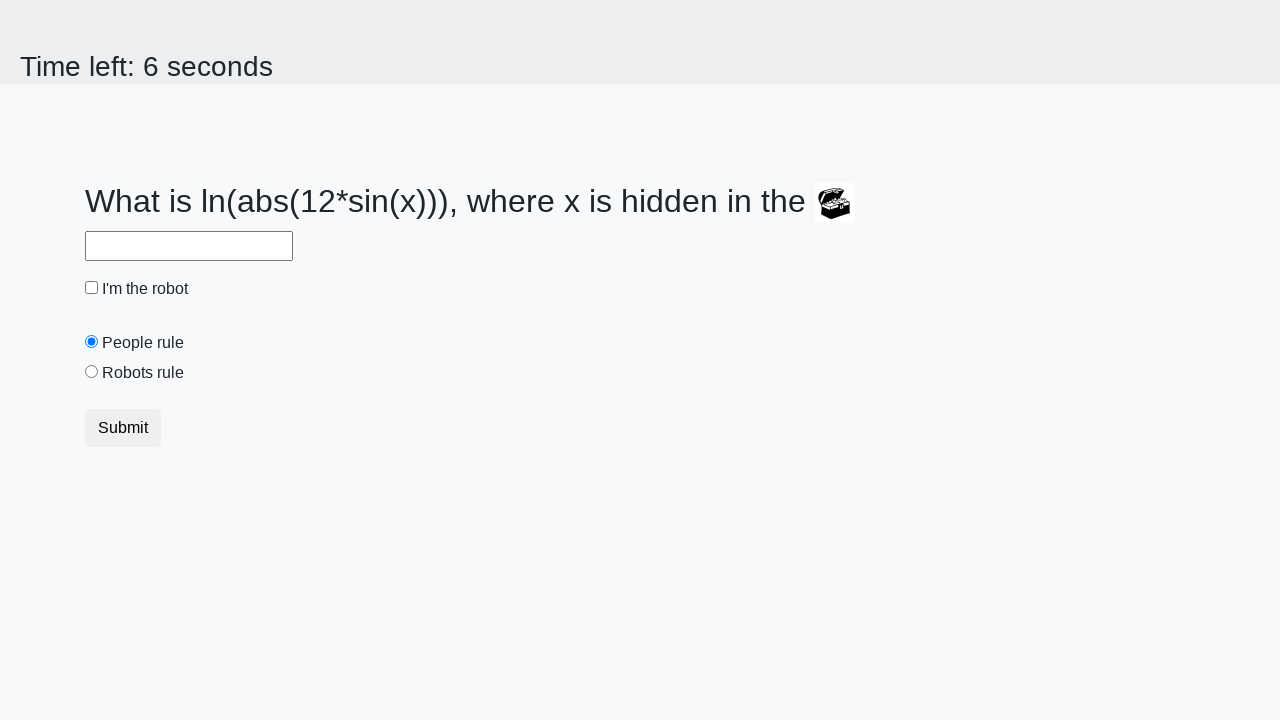

Calculated mathematical result: 2.4527676641064633
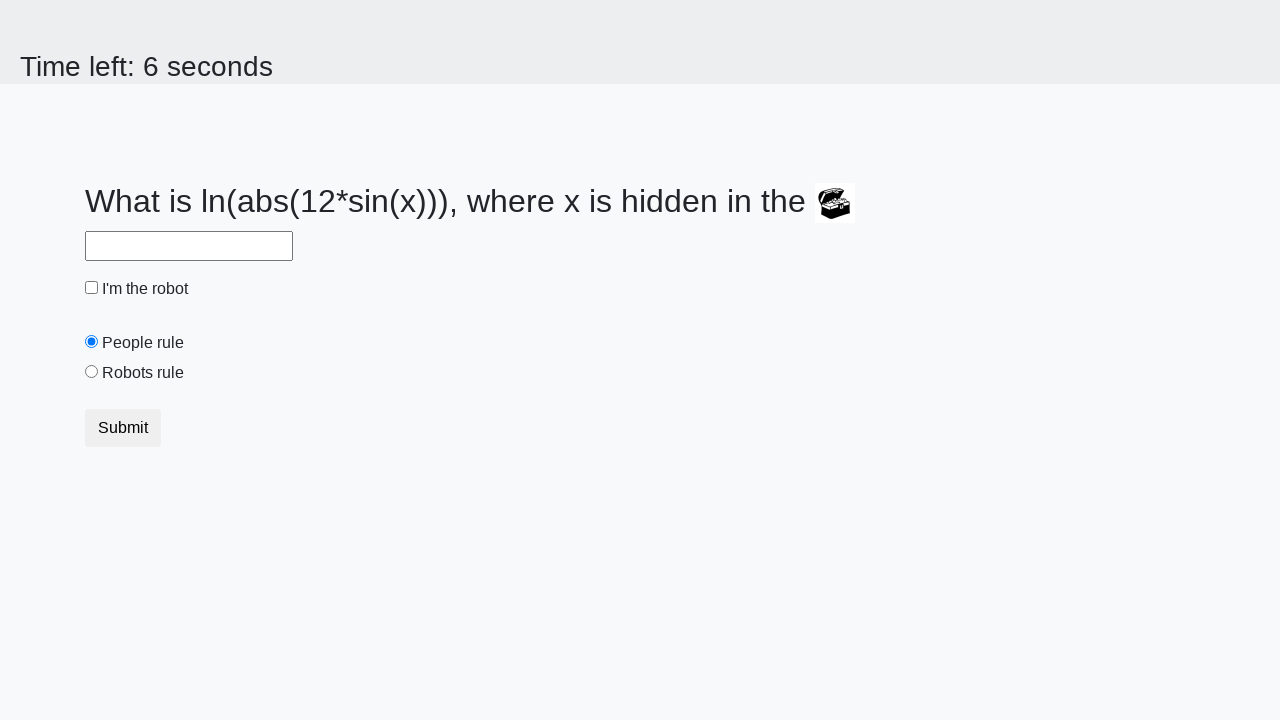

Filled answer field with calculated result on #answer
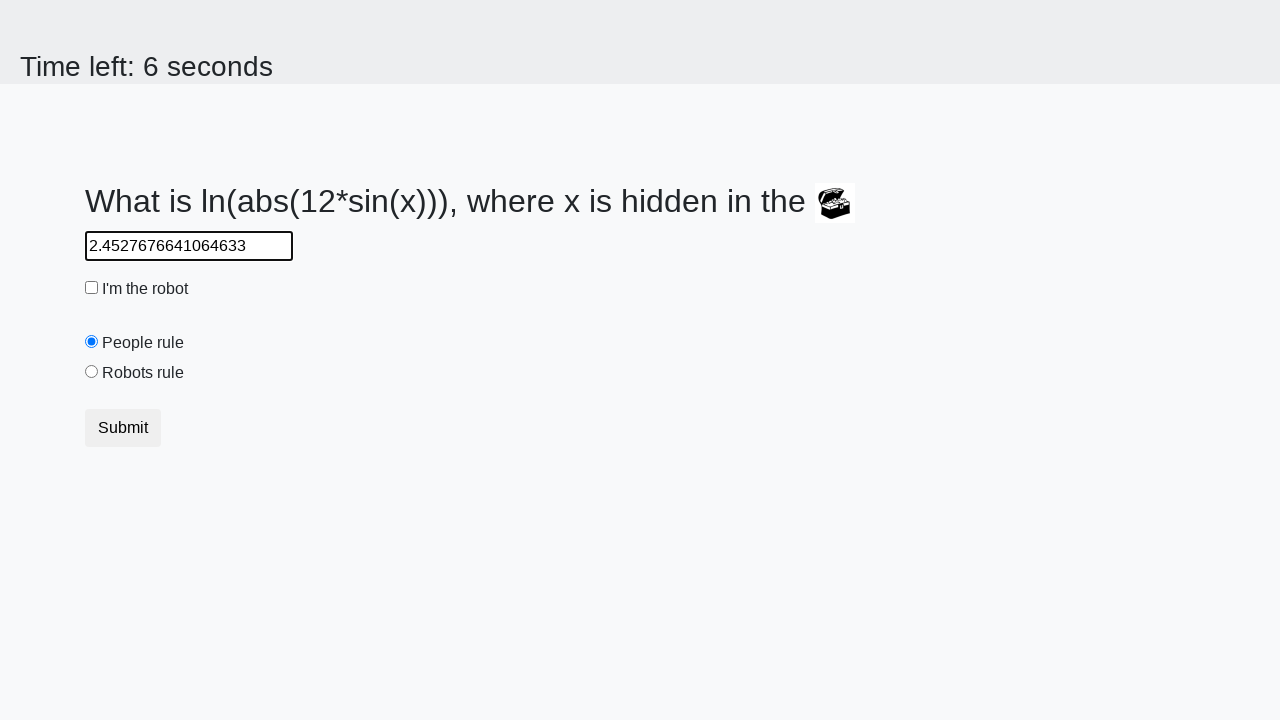

Clicked robot checkbox at (92, 288) on #robotCheckbox
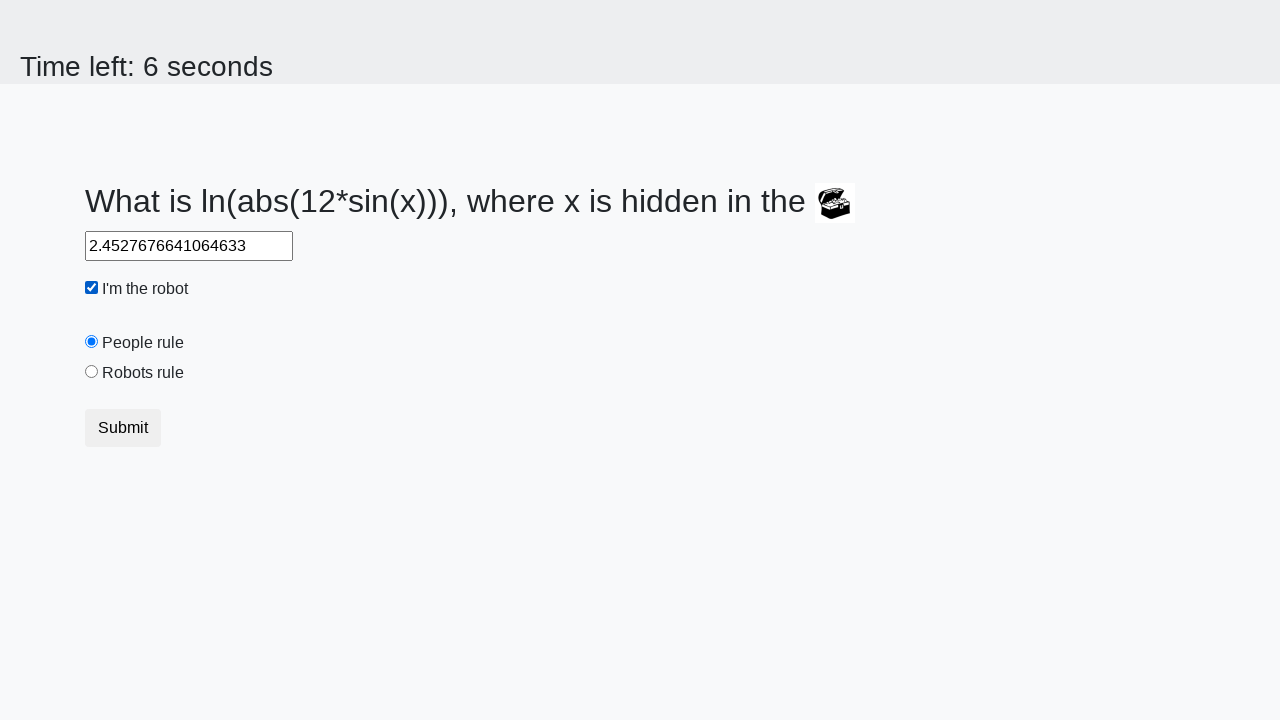

Clicked robots rule radio button at (92, 372) on #robotsRule
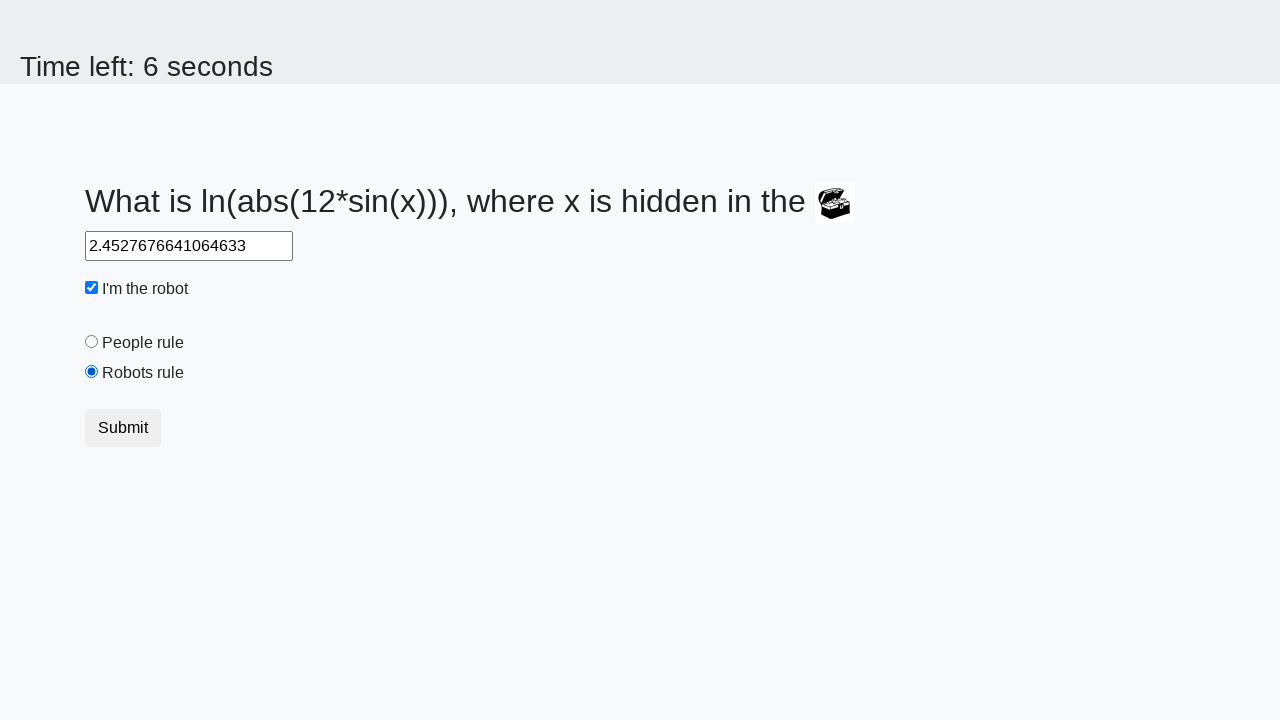

Submitted form by clicking submit button at (123, 428) on button
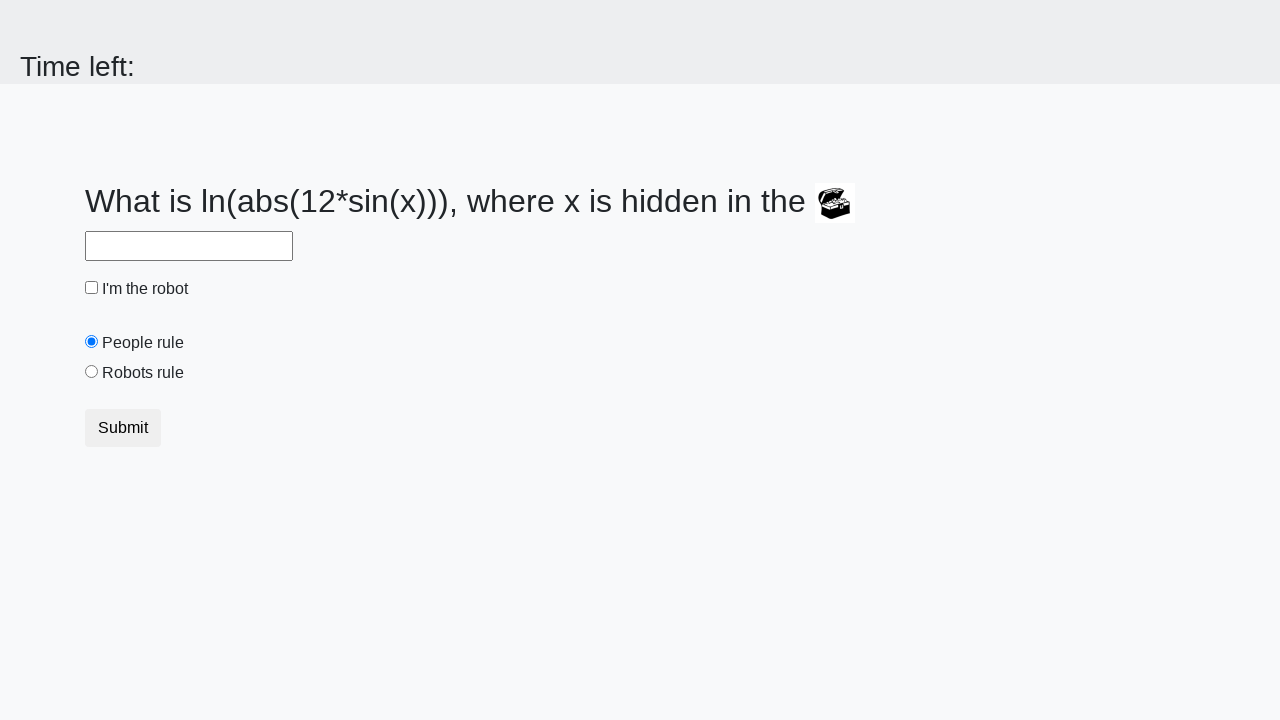

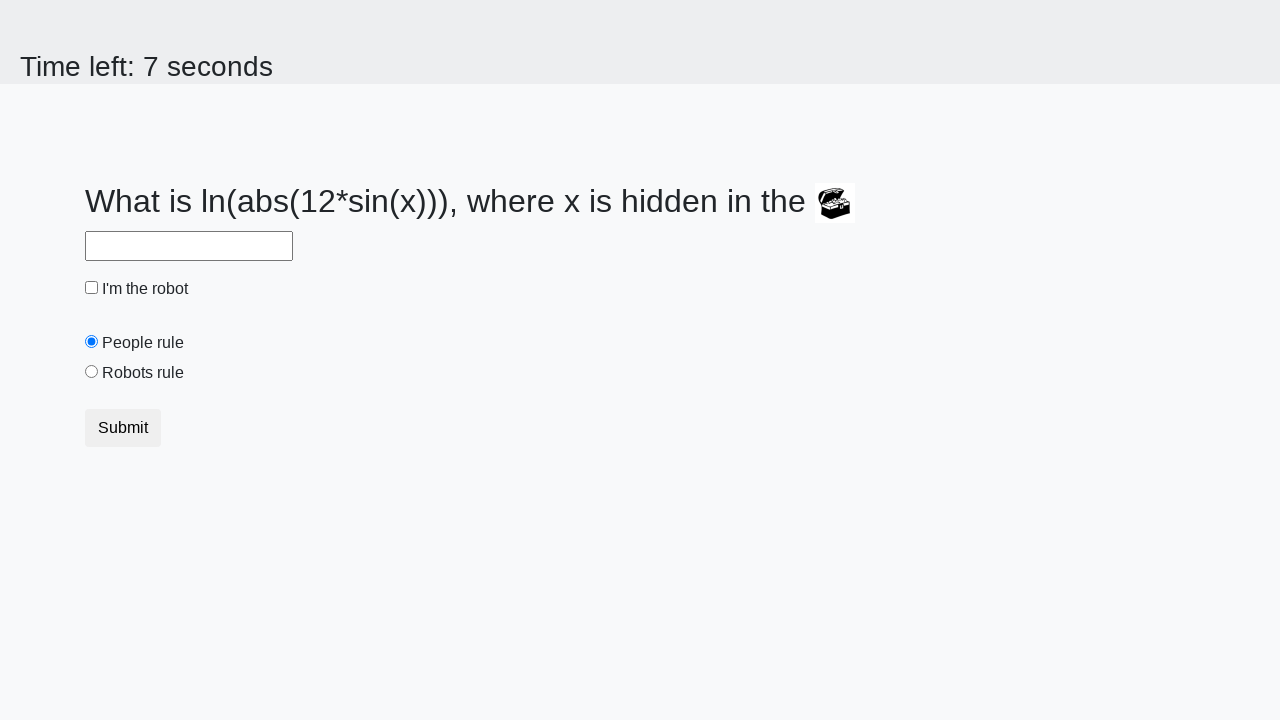